Tests unmarking todo items as complete by unchecking their checkboxes.

Starting URL: https://demo.playwright.dev/todomvc

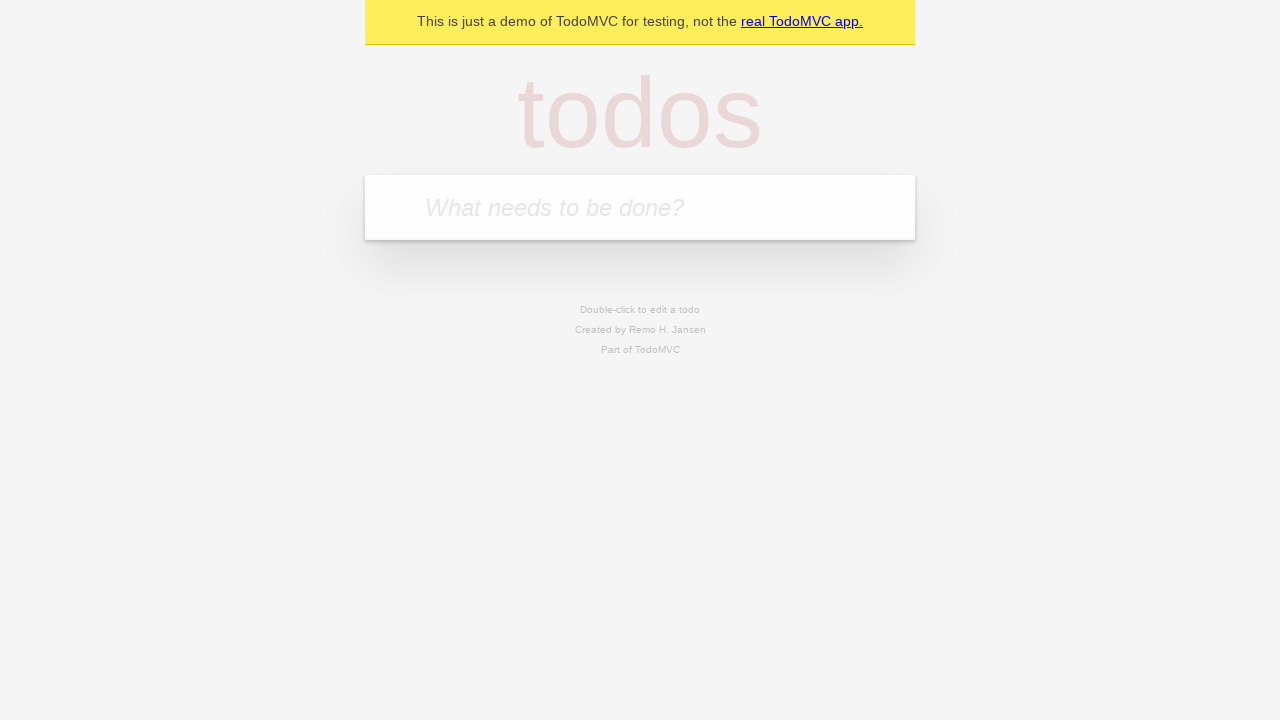

Filled todo input with 'buy some cheese' on internal:attr=[placeholder="What needs to be done?"i]
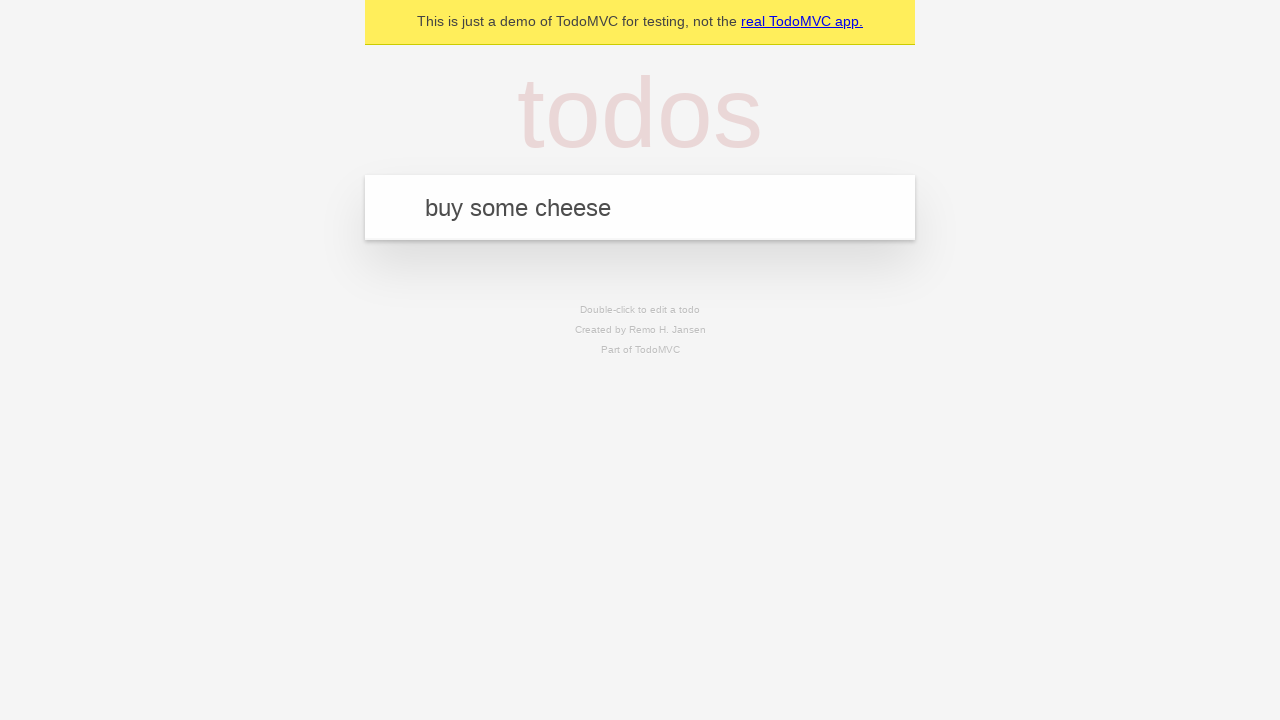

Pressed Enter to create todo item 'buy some cheese' on internal:attr=[placeholder="What needs to be done?"i]
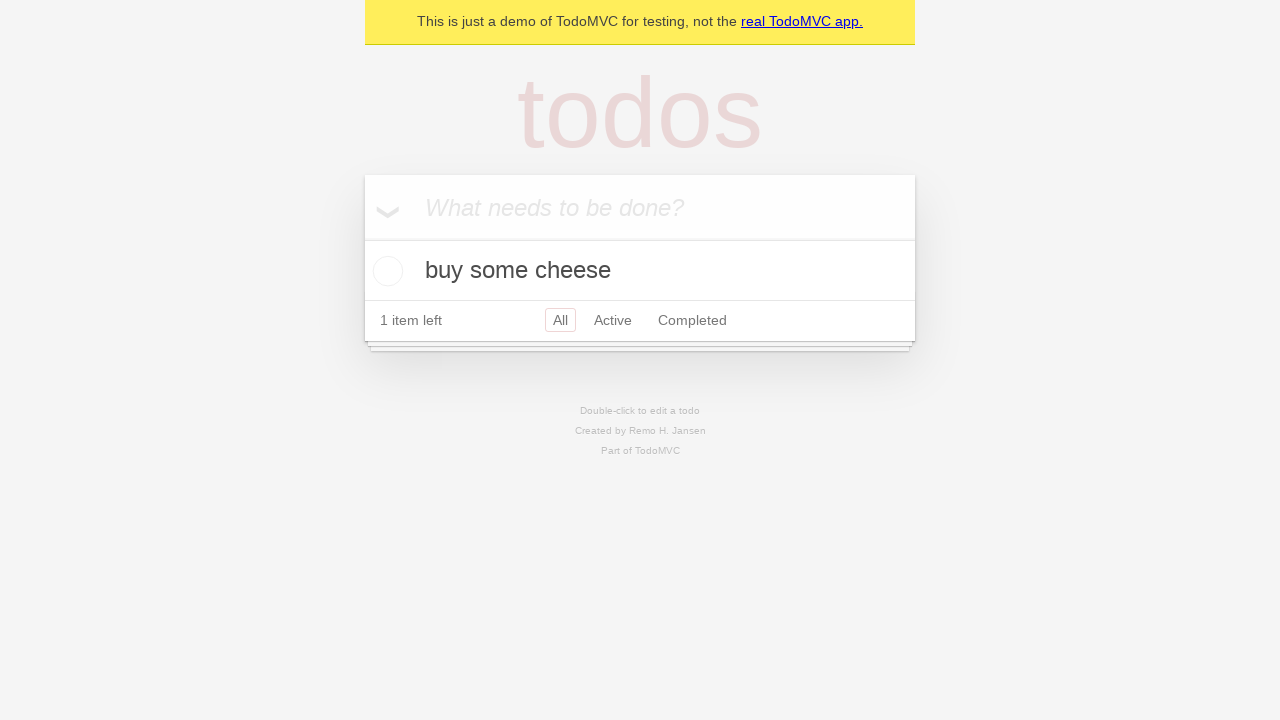

Filled todo input with 'feed the cat' on internal:attr=[placeholder="What needs to be done?"i]
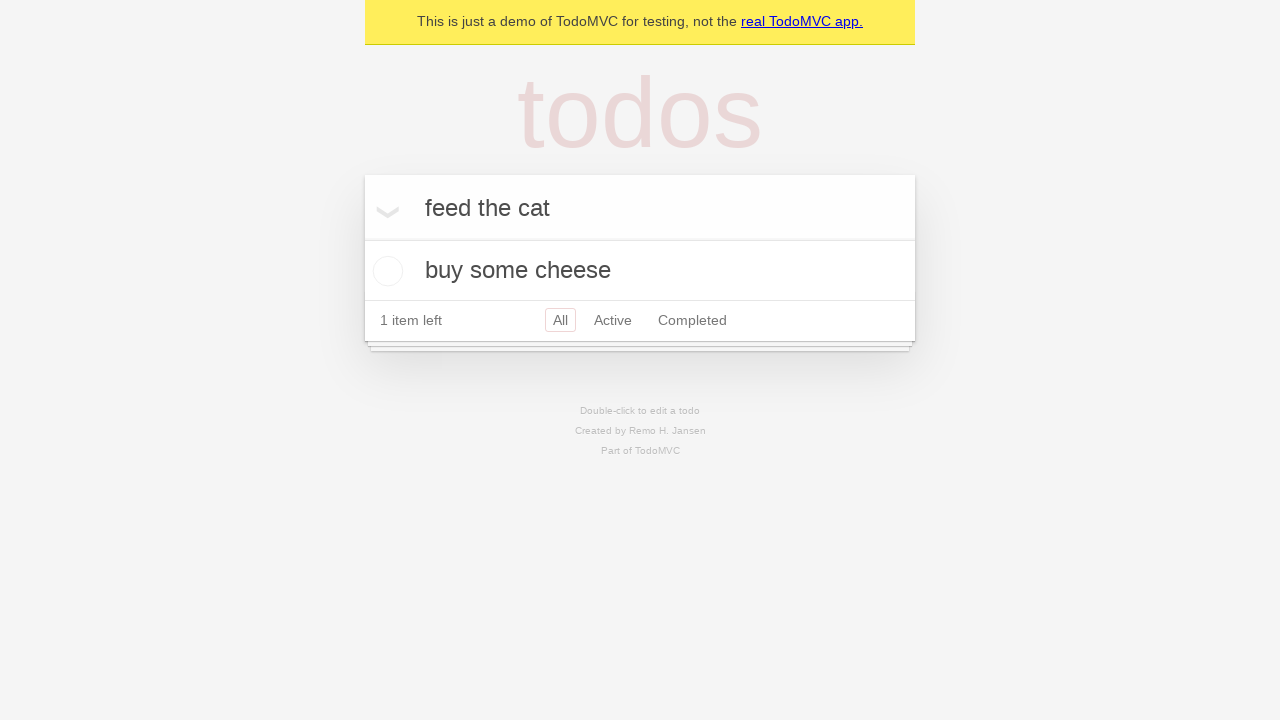

Pressed Enter to create todo item 'feed the cat' on internal:attr=[placeholder="What needs to be done?"i]
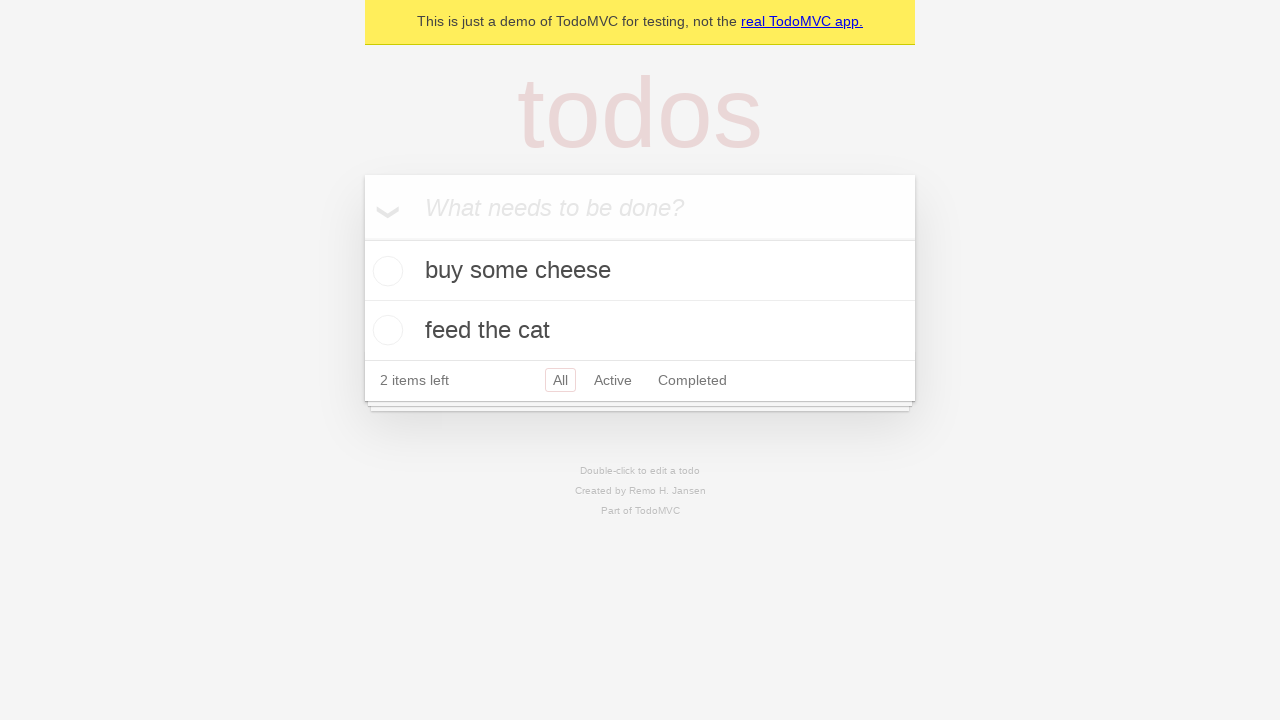

Waited for second todo item to appear
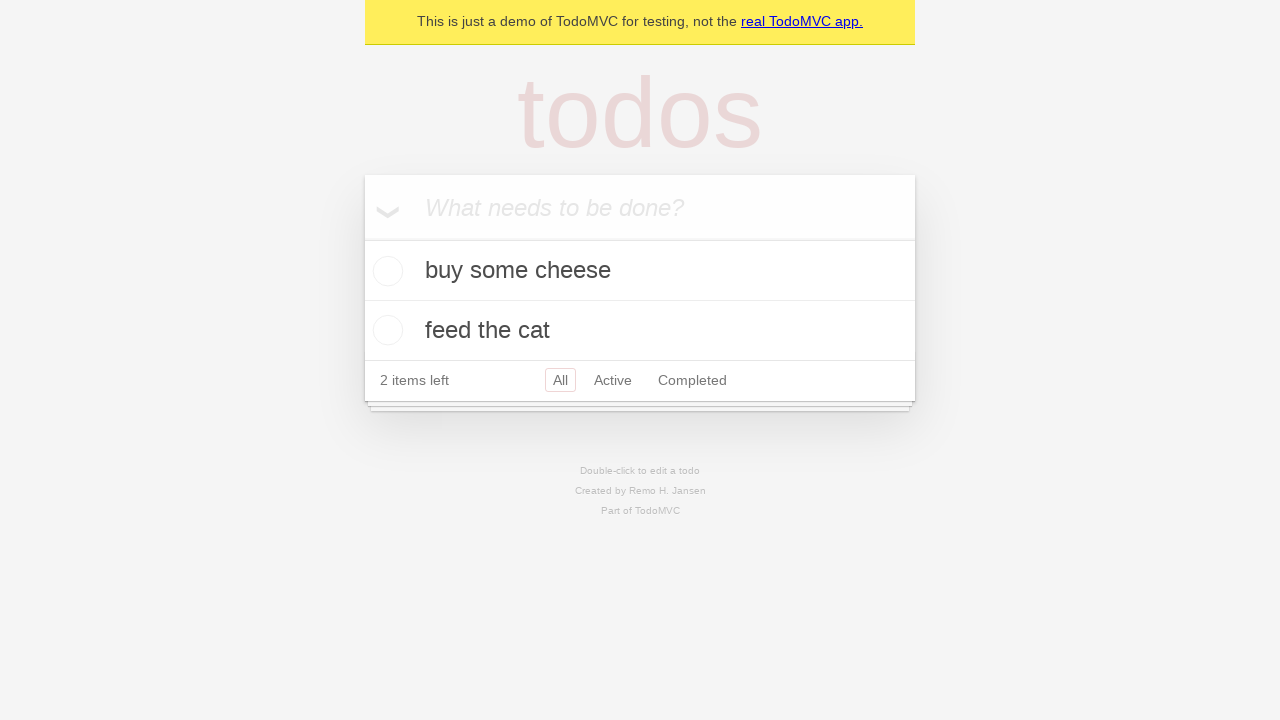

Checked the first todo item checkbox to mark it complete at (385, 271) on [data-testid='todo-item'] >> nth=0 >> internal:role=checkbox
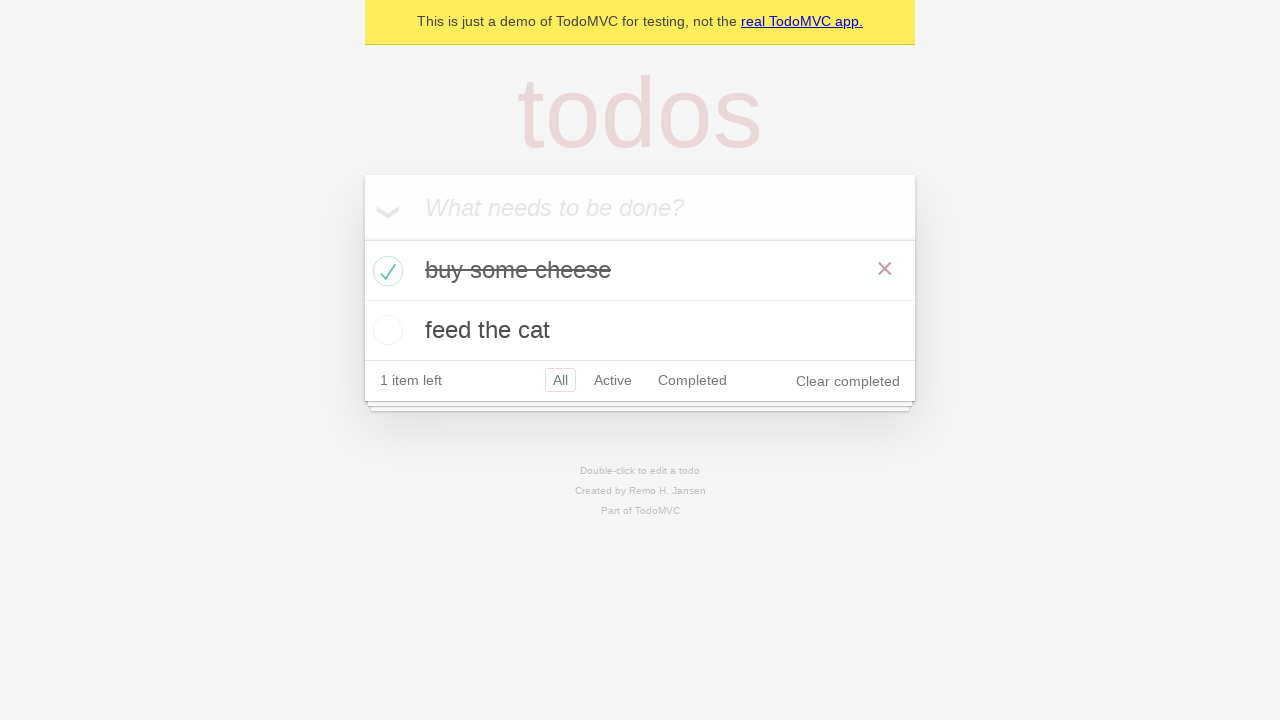

Unchecked the first todo item checkbox to mark it incomplete at (385, 271) on [data-testid='todo-item'] >> nth=0 >> internal:role=checkbox
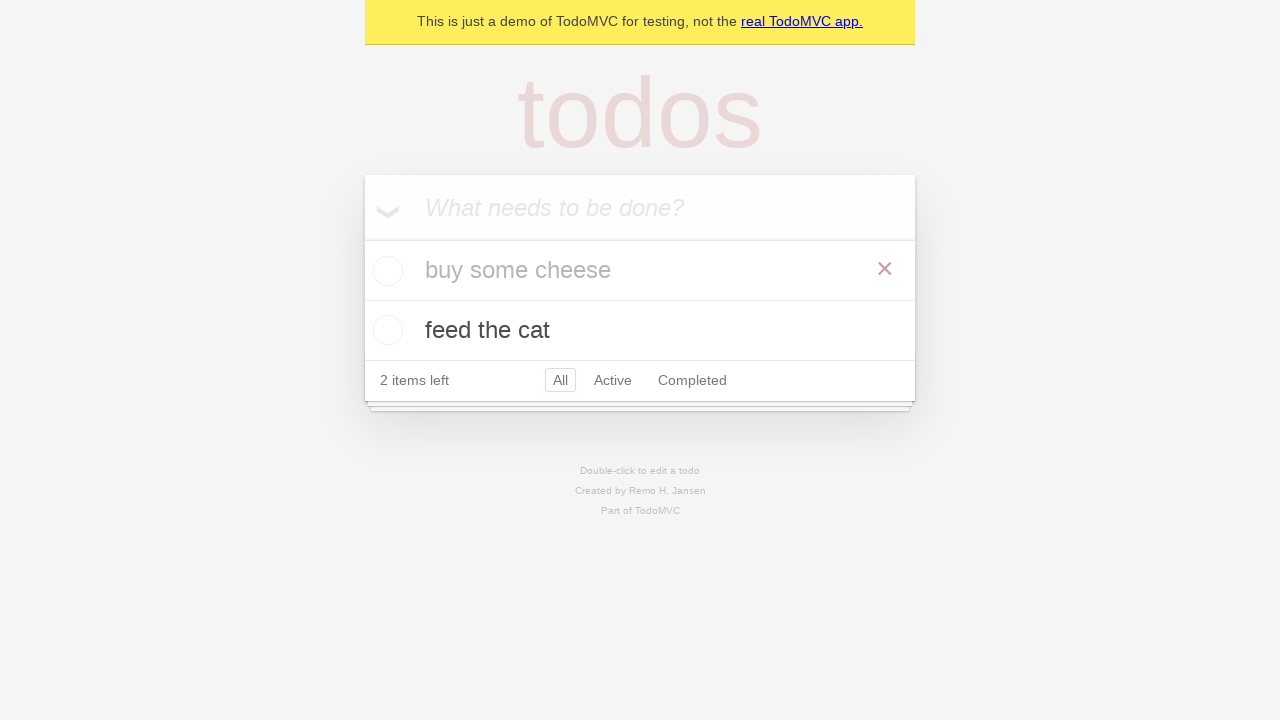

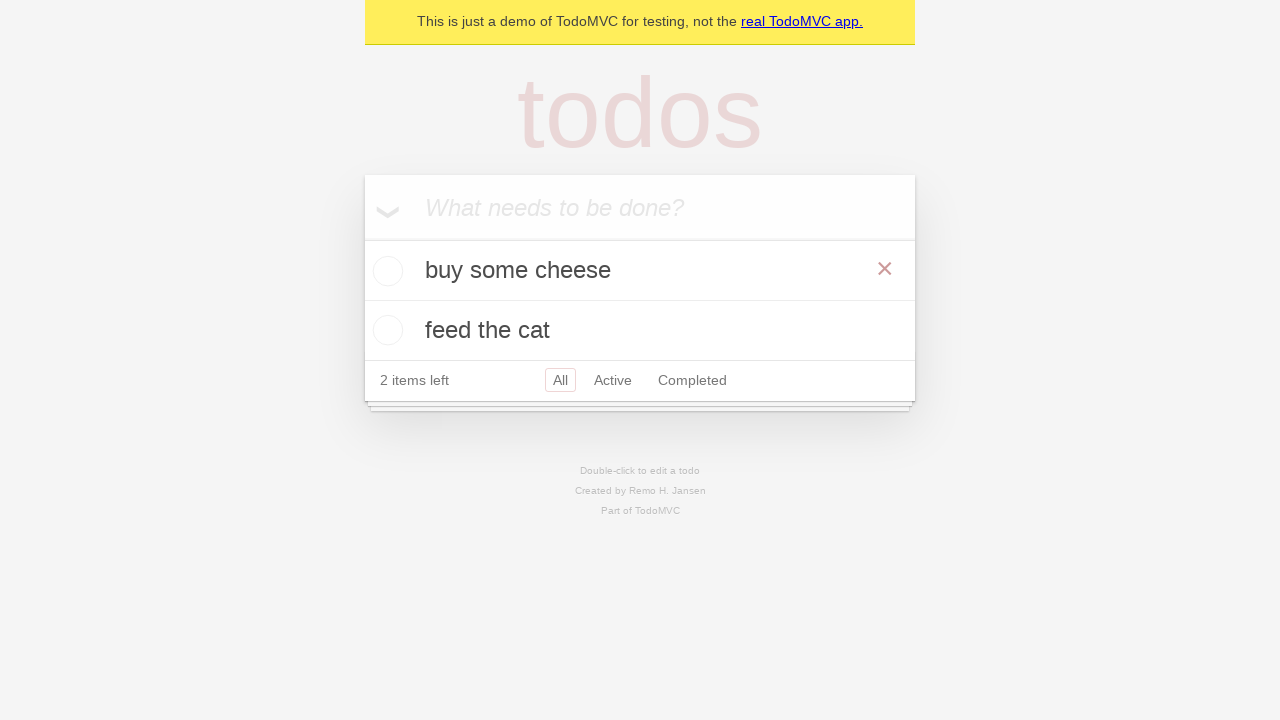